Tests typing into a shadow DOM element by filling a CVC input field and verifying the entered text

Starting URL: https://mdn.github.io/web-components-examples/popup-info-box-web-component/

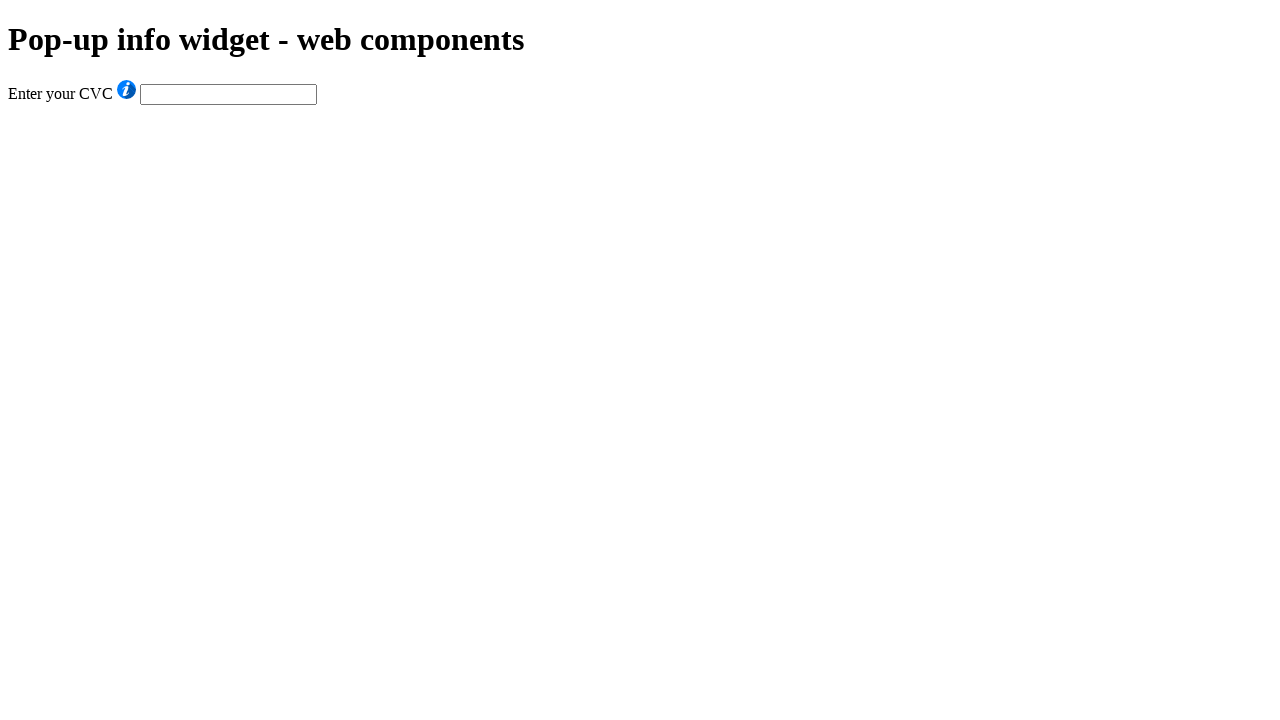

Filled CVC input field in shadow DOM with 'Typing into SHADOW DOM...' on #cvc
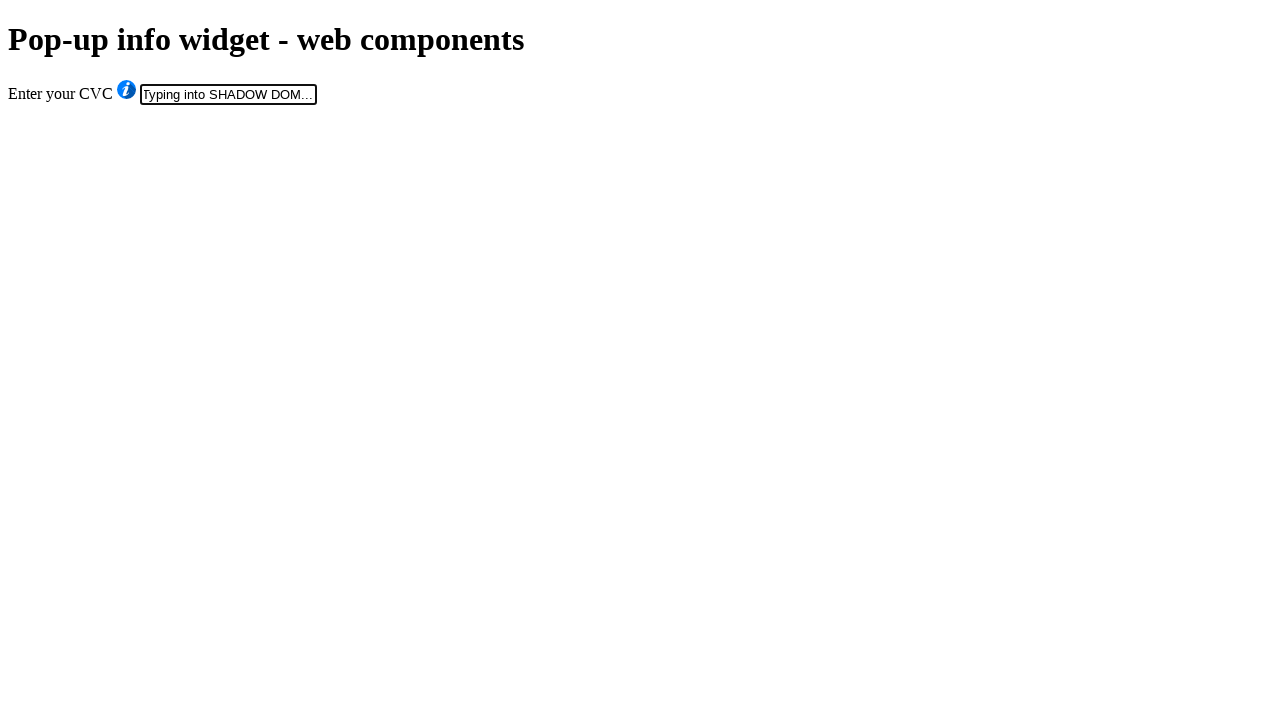

Verified CVC input field contains correct text 'Typing into SHADOW DOM...'
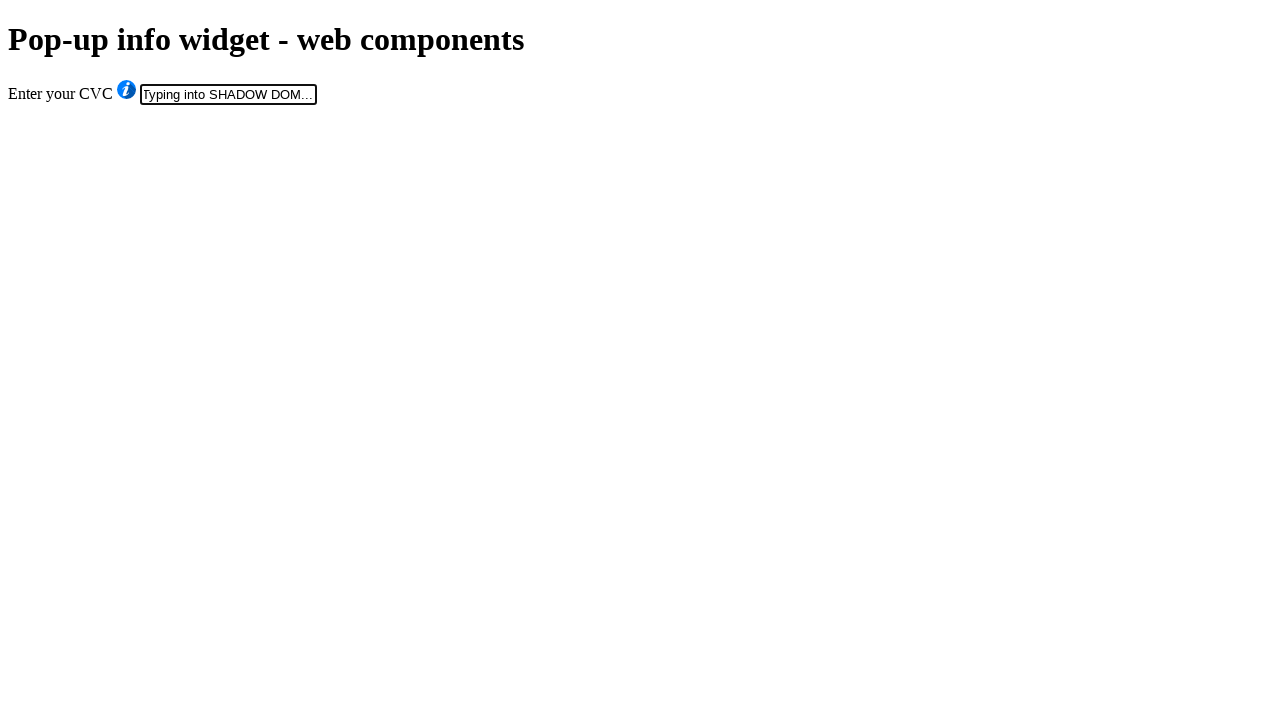

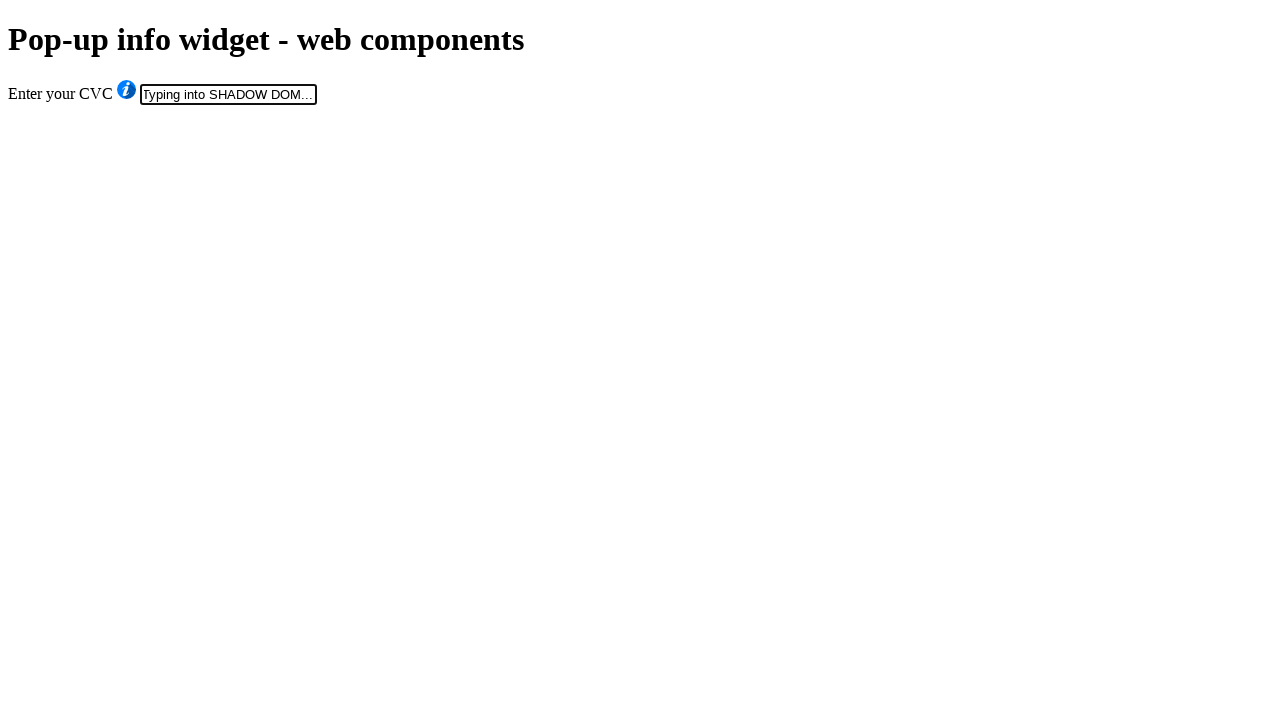